Tests mouse operations on a demo page by performing a double-click action on a button element

Starting URL: https://demoqa.com/buttons

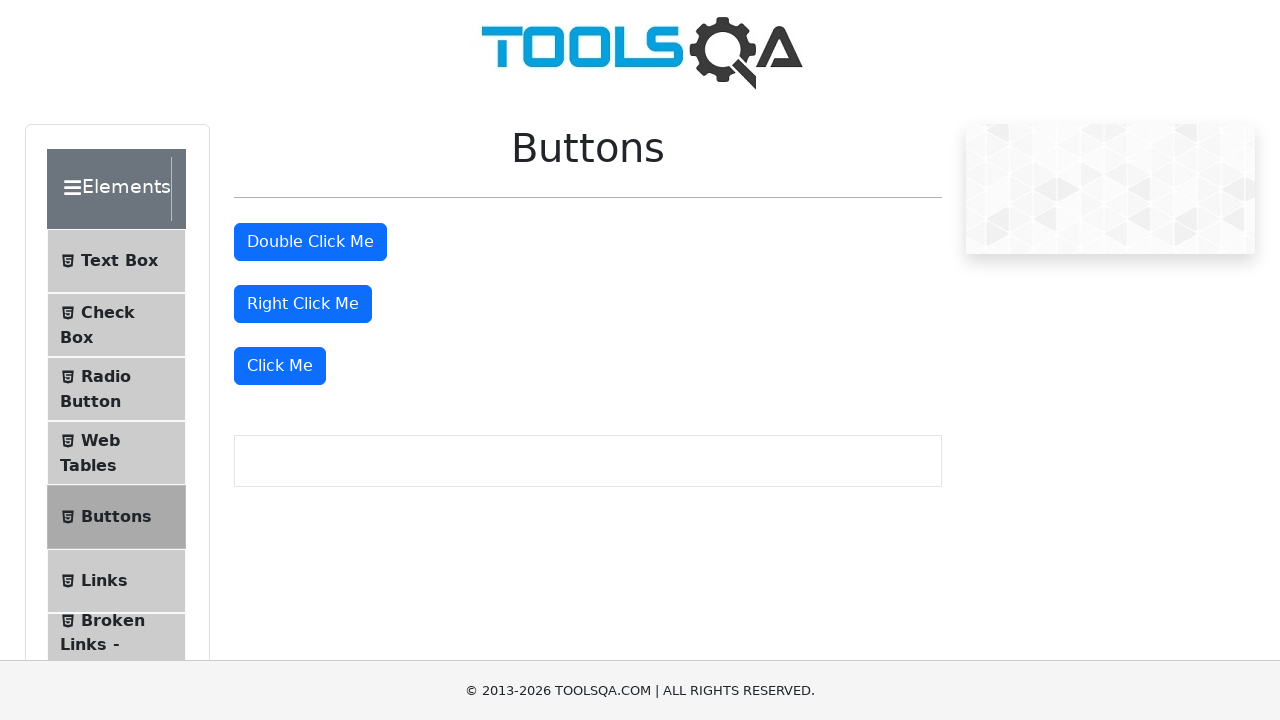

Double-clicked the double-click button element at (310, 242) on xpath=//button[@id='doubleClickBtn']
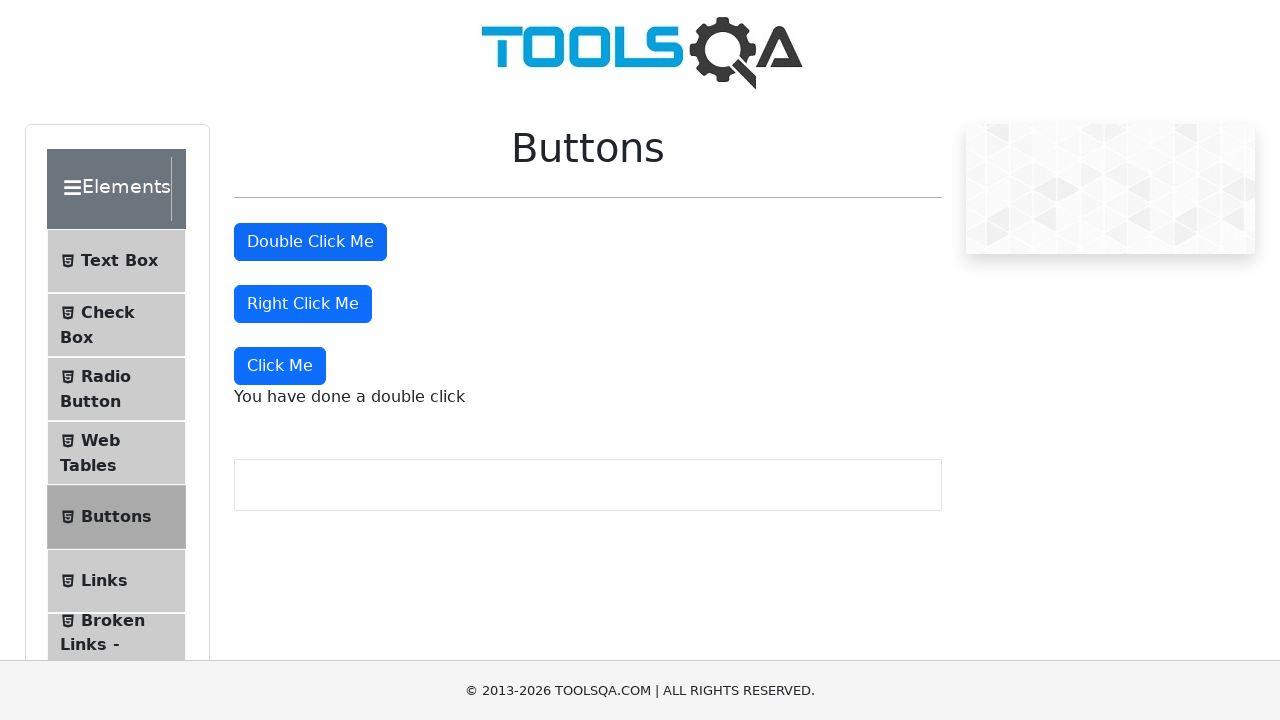

Double-click message appeared on the page
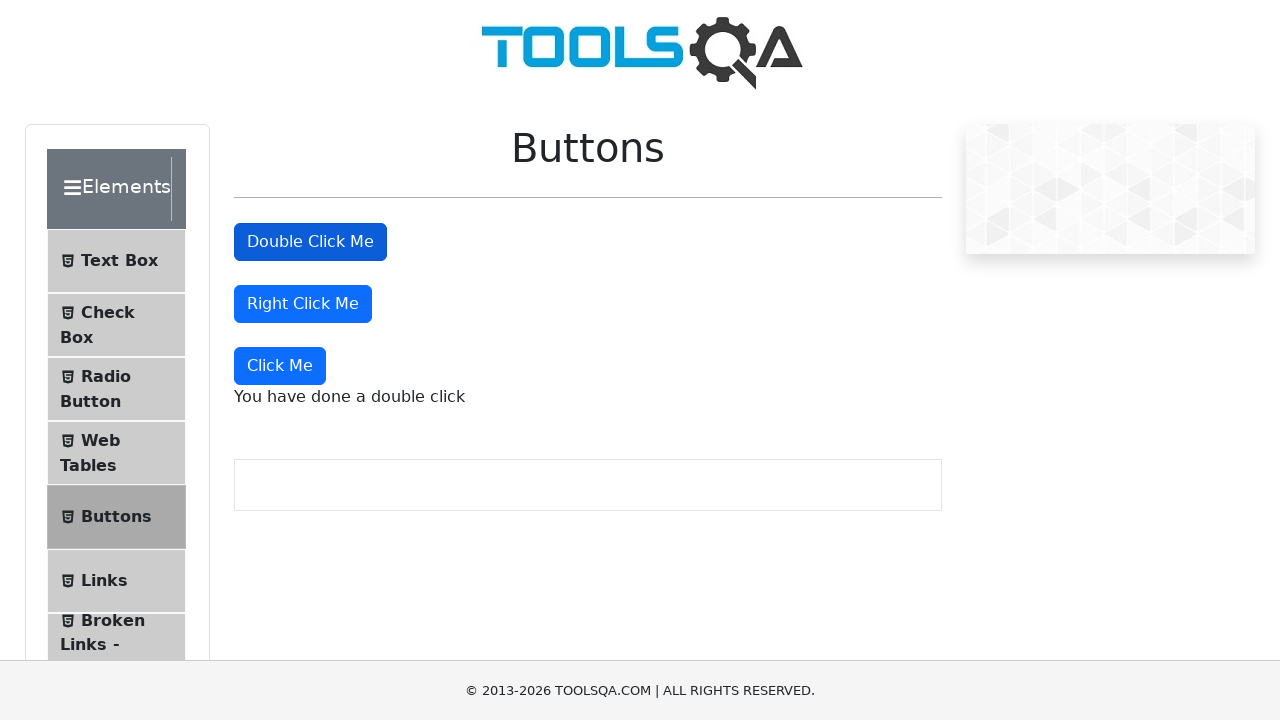

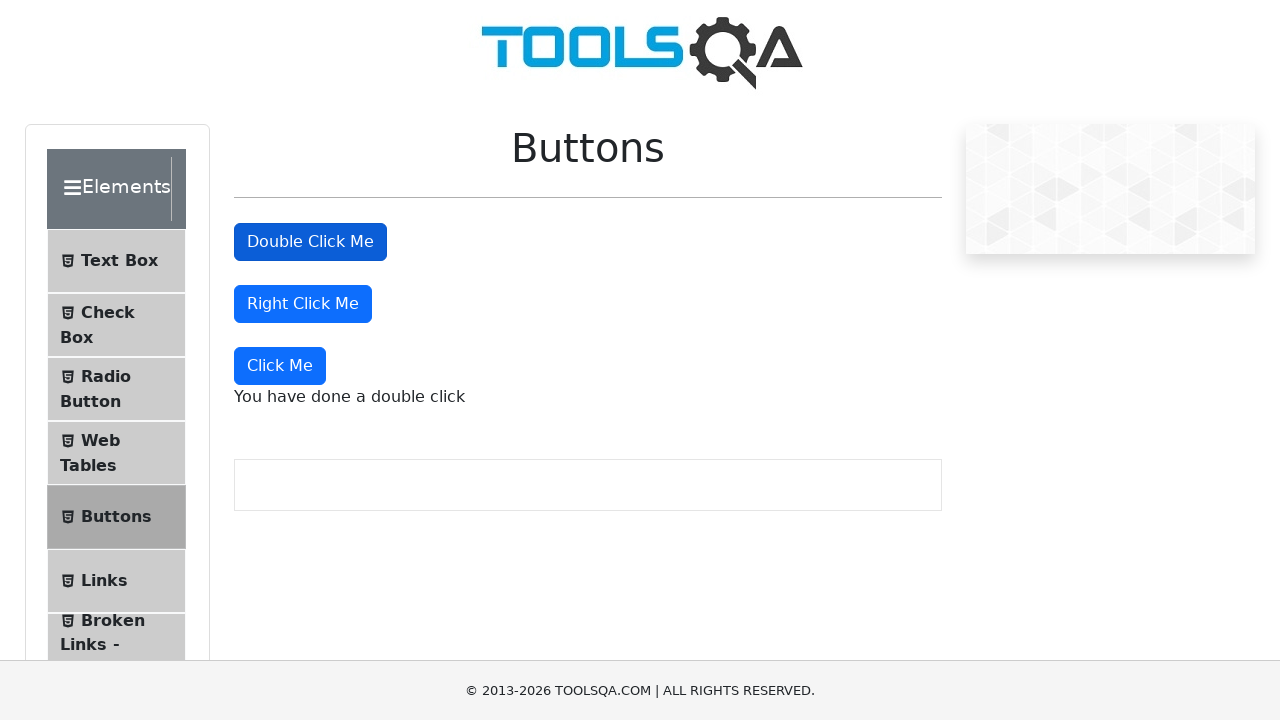